Tests a custom dropdown (Select2 style) without standard select/option tags by clicking, typing to search, and selecting a country

Starting URL: https://www.dummyticket.com/dummy-ticket-for-visa-application/

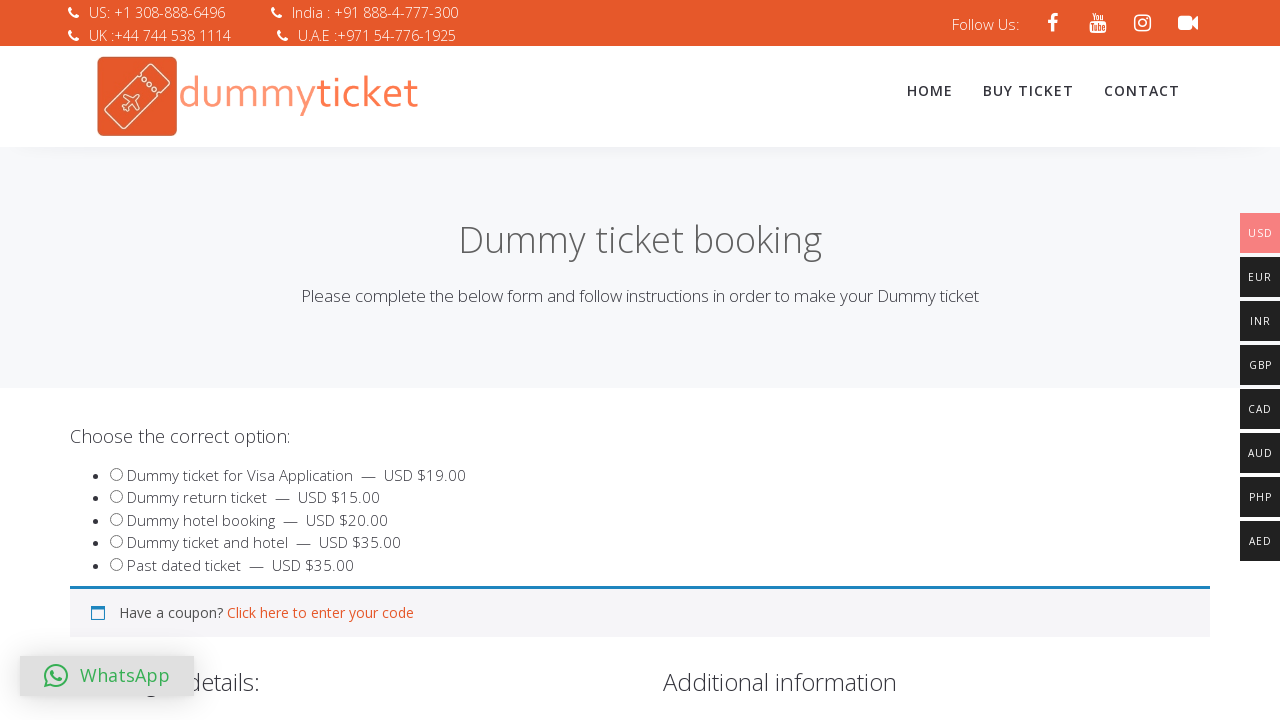

Scrolled to billing address section
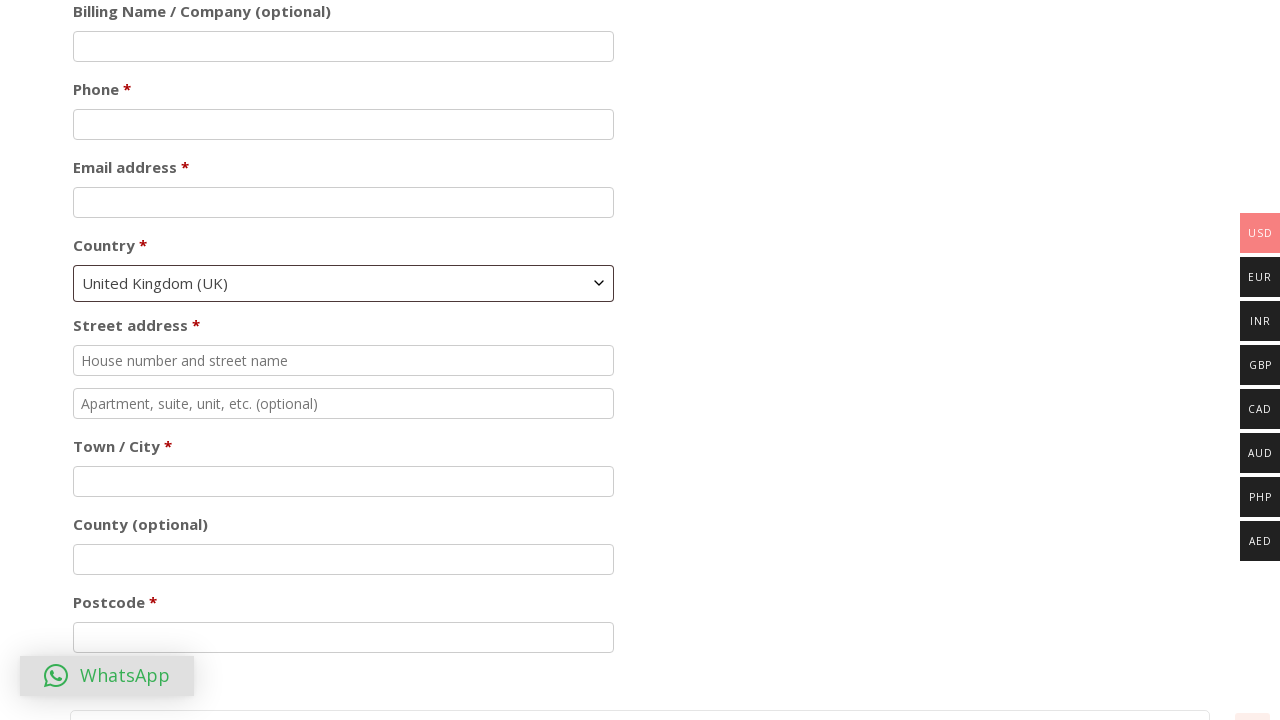

Clicked on the custom country dropdown (Select2) at (344, 283) on #select2-billing_country-container
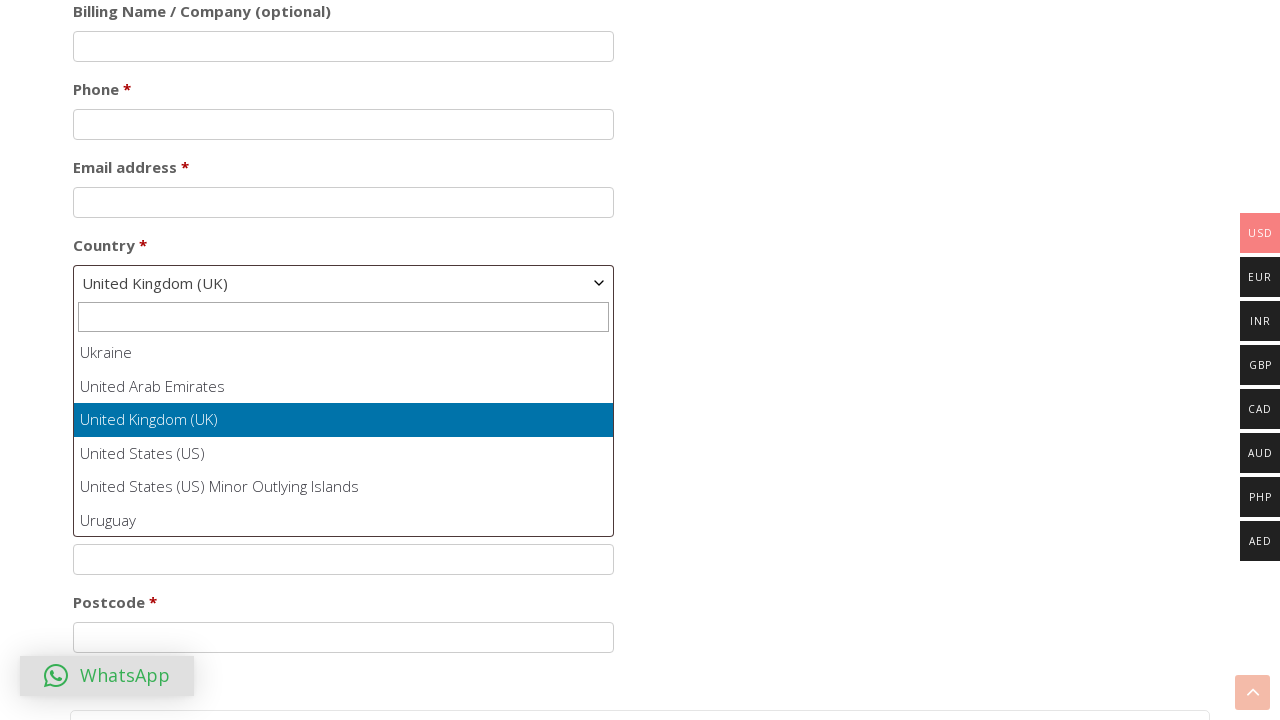

Typed 'Iran' in the dropdown search field to filter countries on .select2-search__field
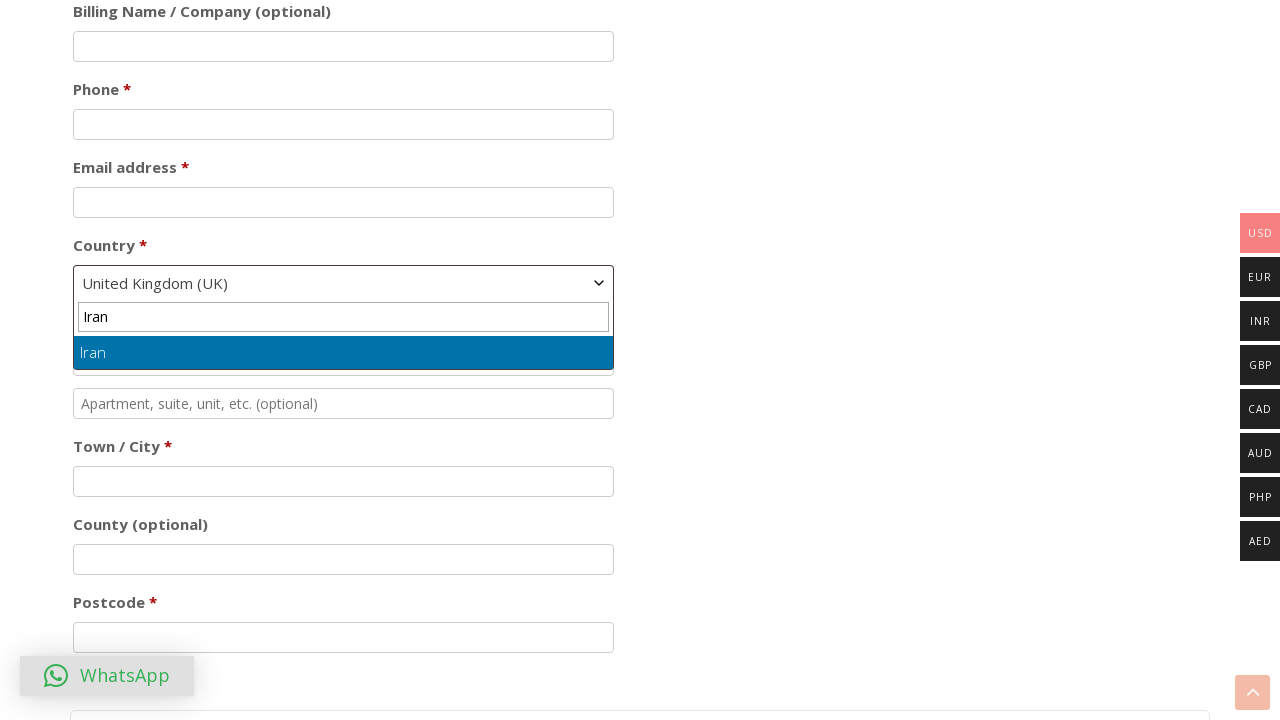

Pressed Enter to select Iran from the filtered dropdown options
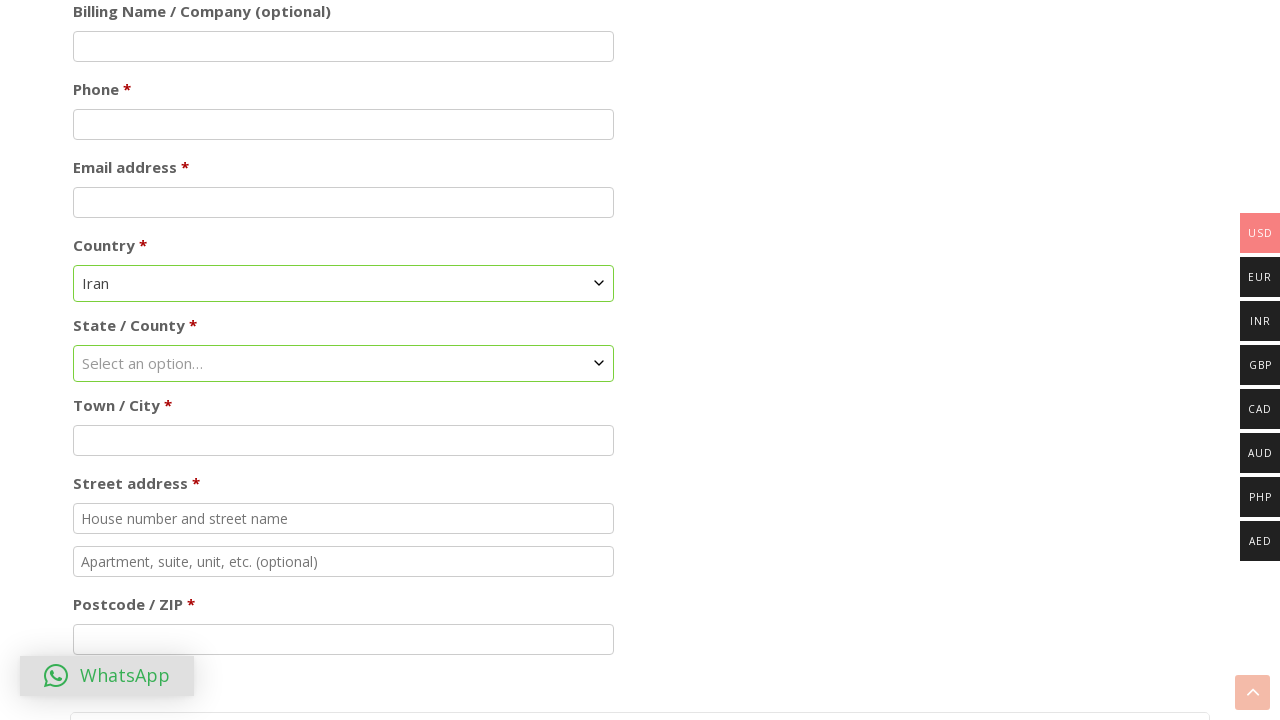

Waited 1 second to verify the country selection was applied
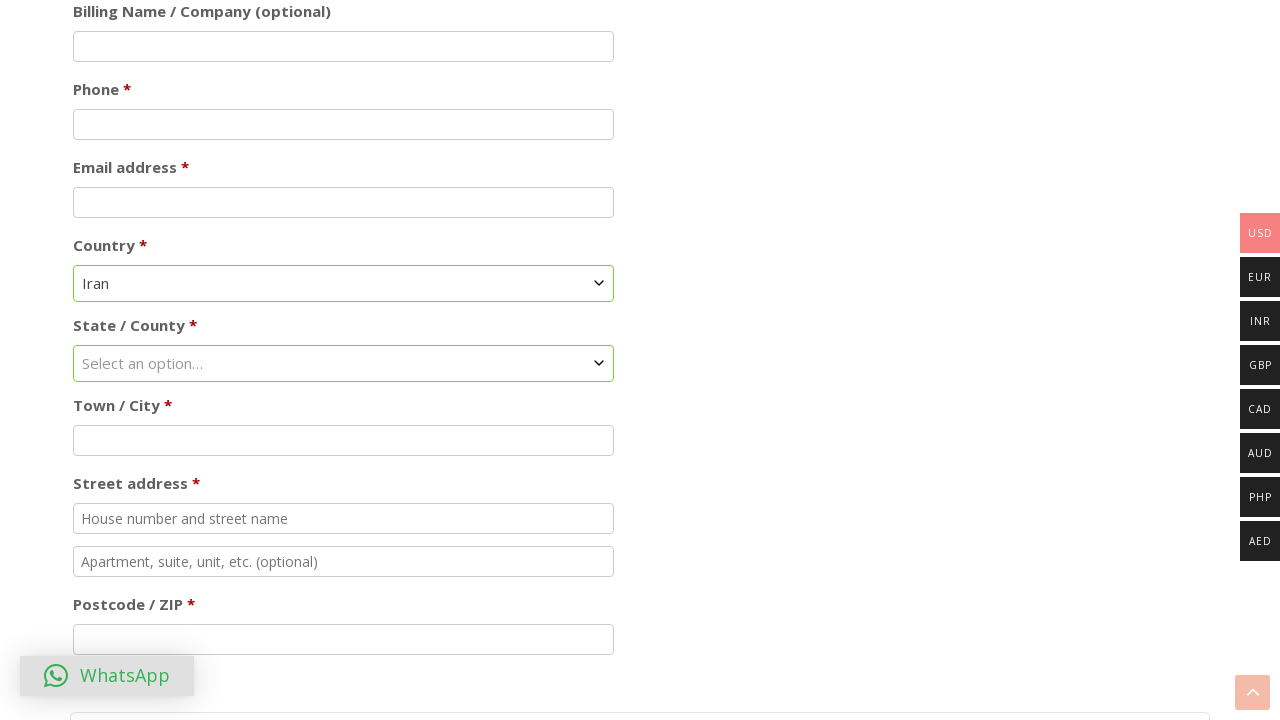

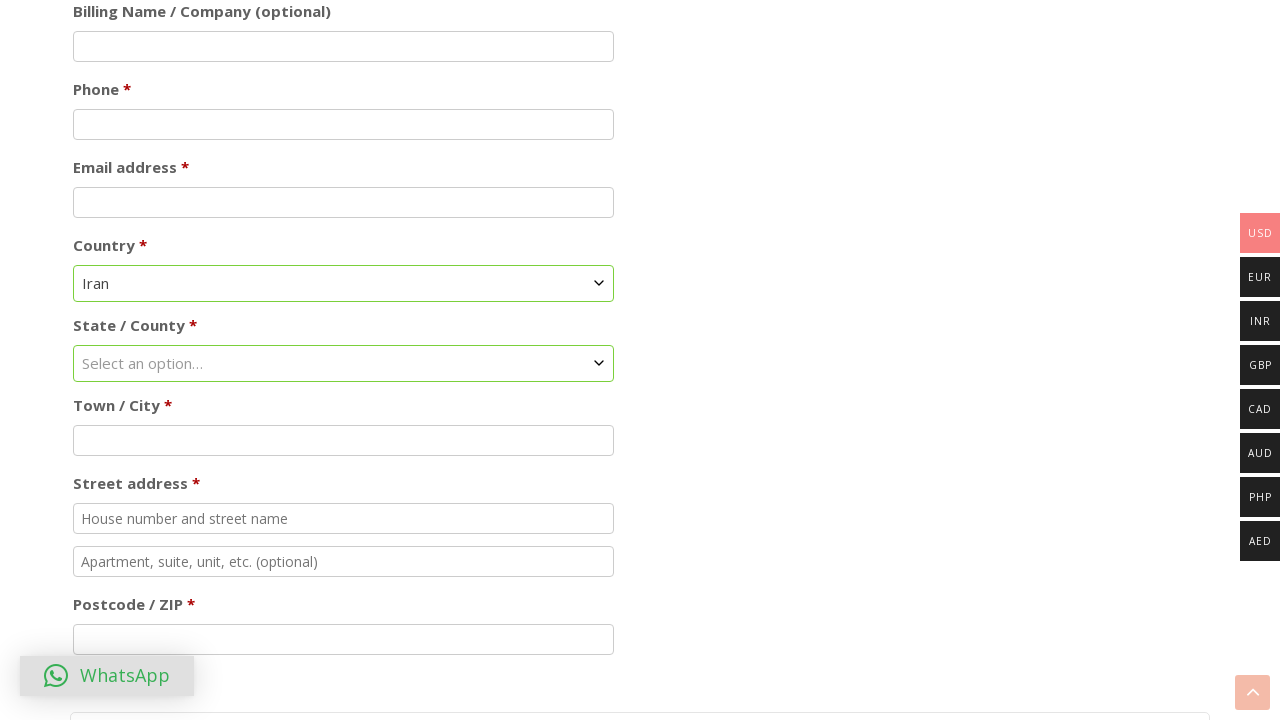